Tests JavaScript confirm alert by triggering it, accepting it, verifying the result, then triggering again and dismissing it

Starting URL: https://the-internet.herokuapp.com/javascript_alerts

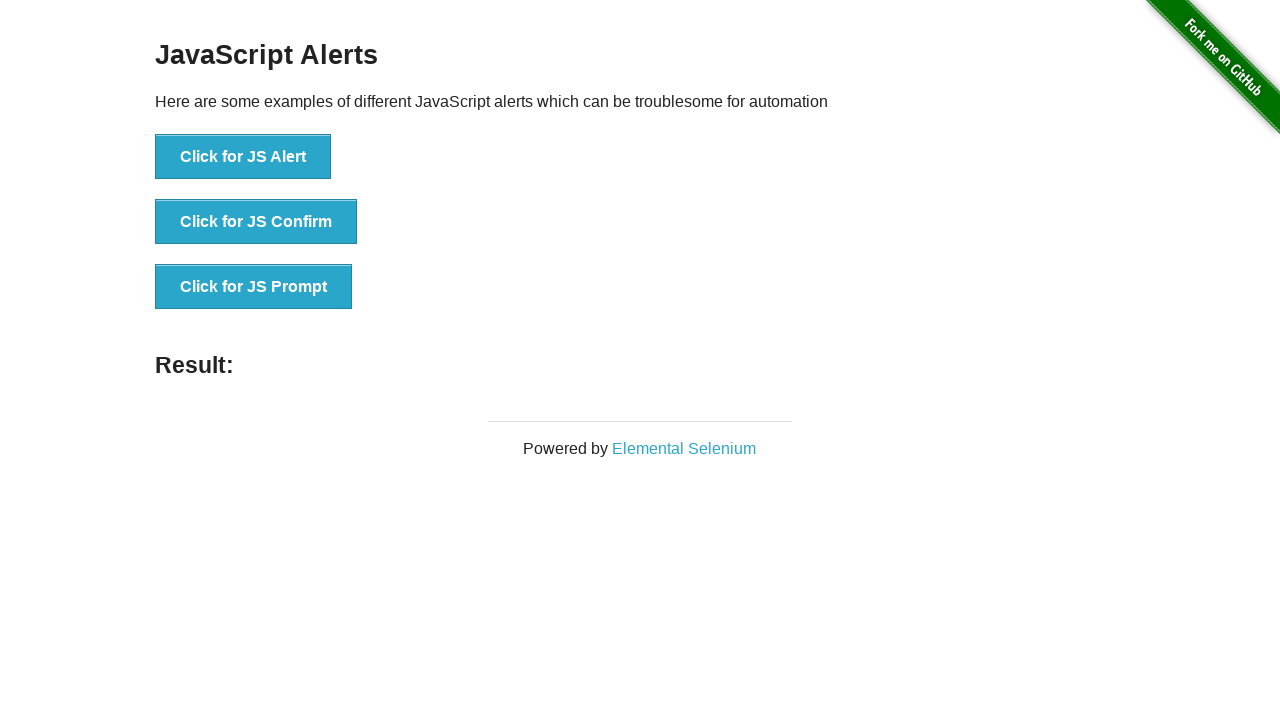

Navigated to JavaScript alerts test page
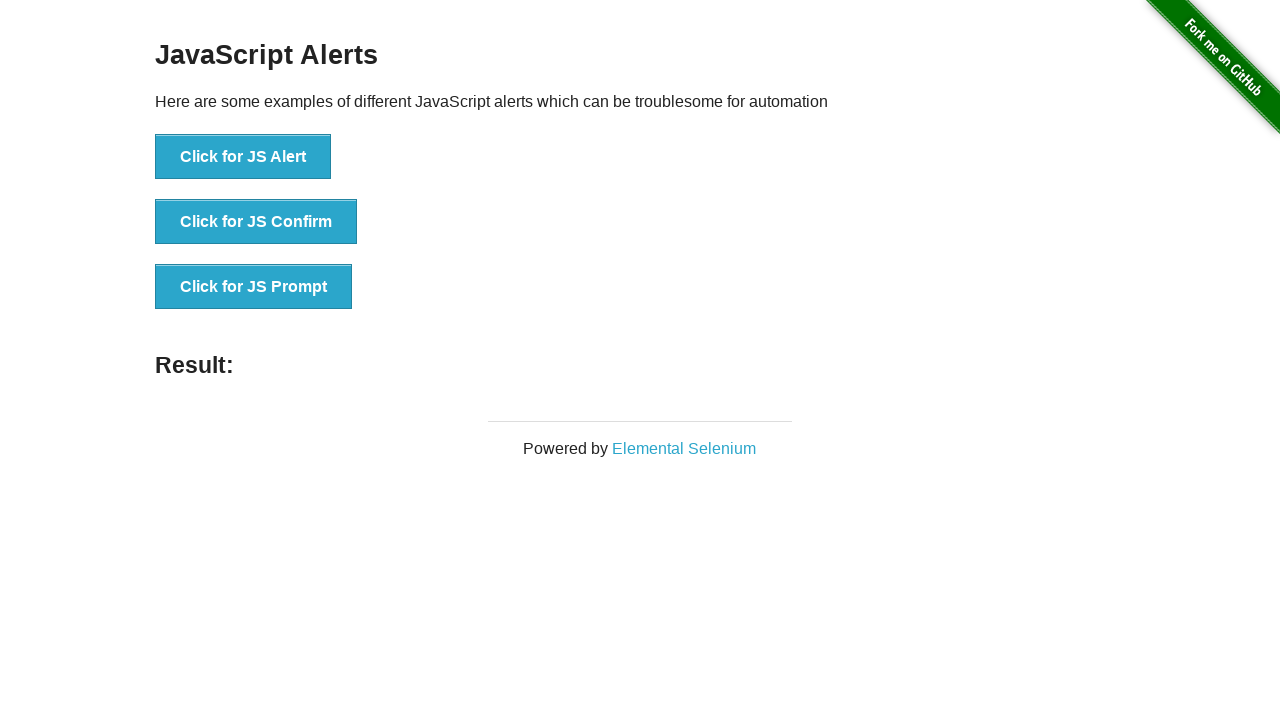

Set up dialog handler to accept confirm dialog
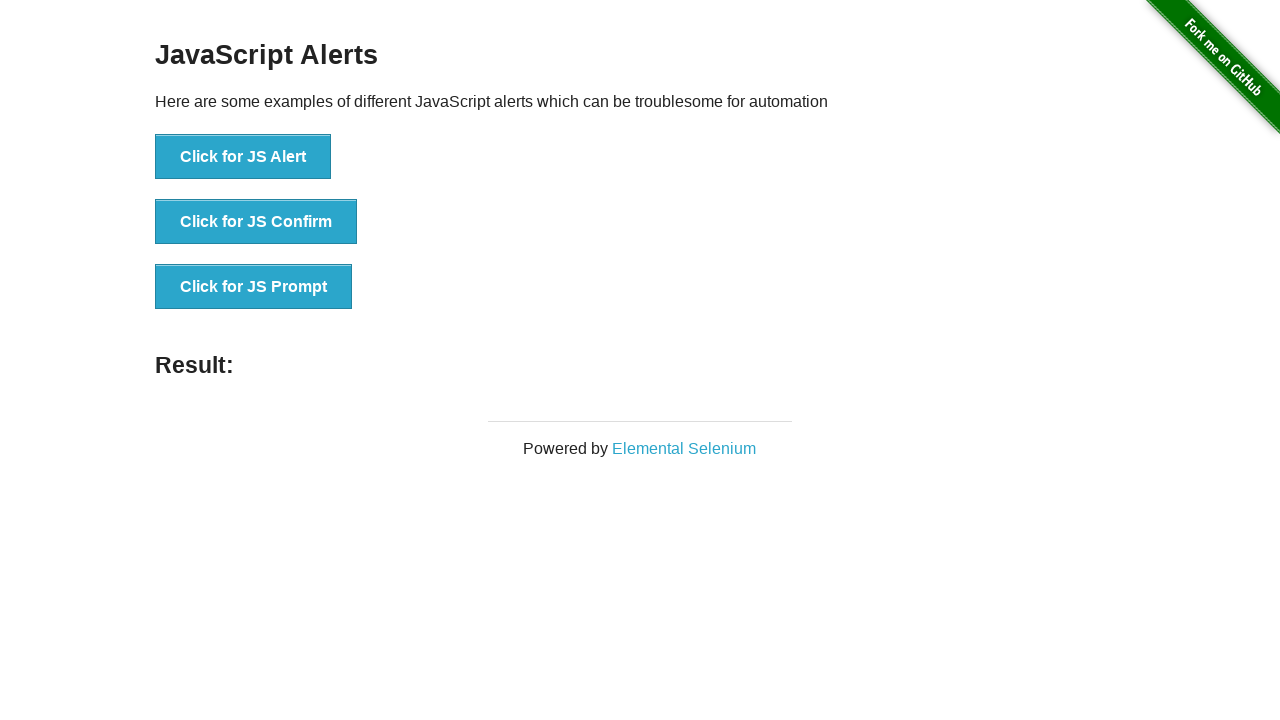

Clicked button to trigger confirm dialog, which was accepted at (256, 222) on button[onclick='jsConfirm()']
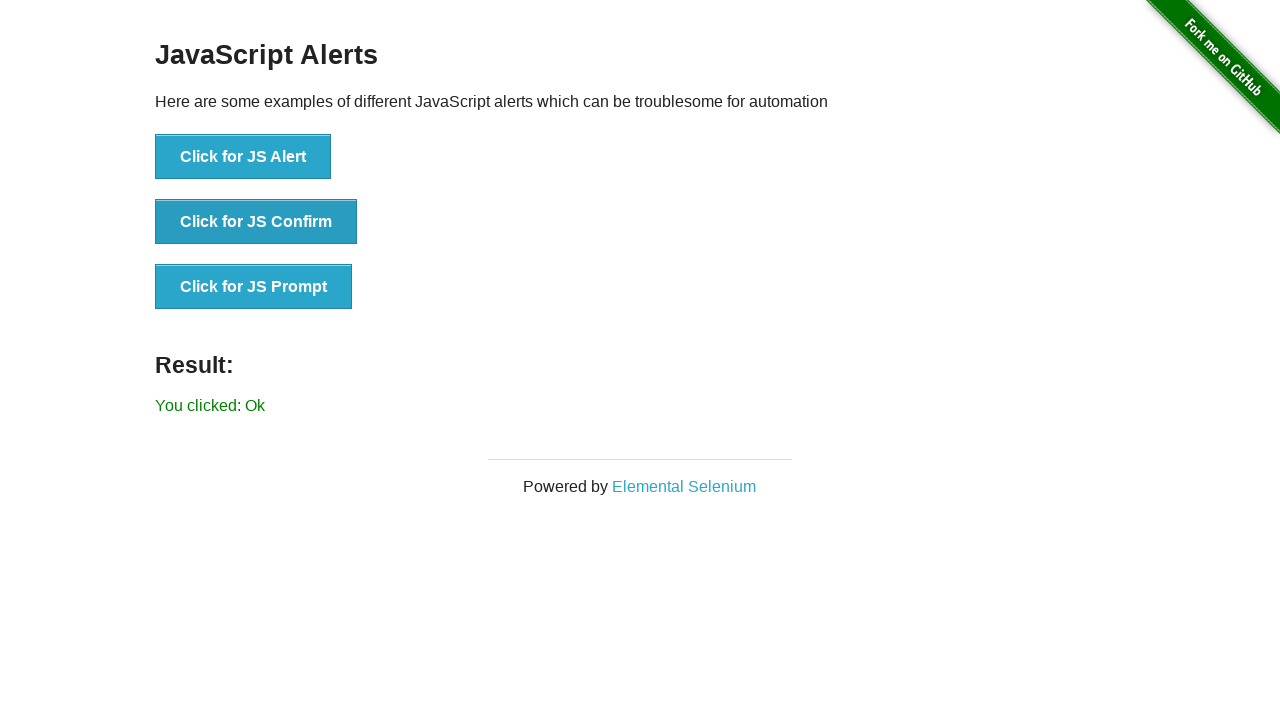

Result text updated after accepting confirm dialog
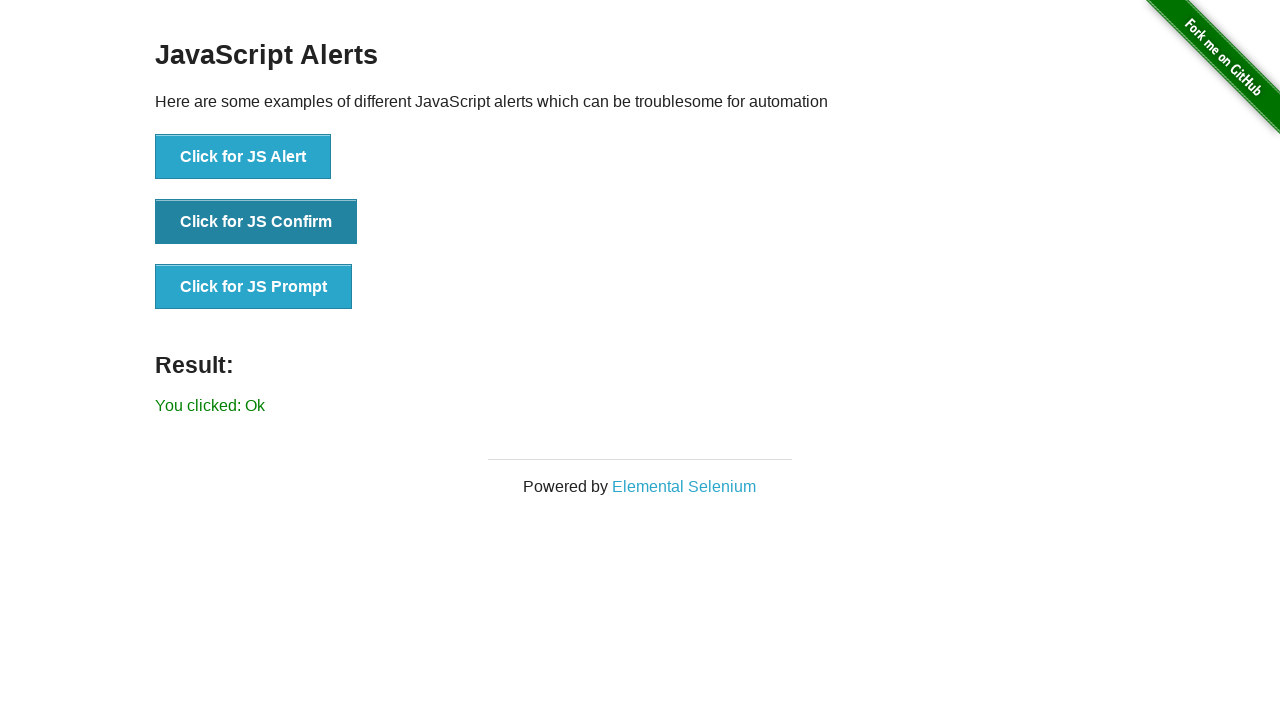

Set up dialog handler to dismiss confirm dialog
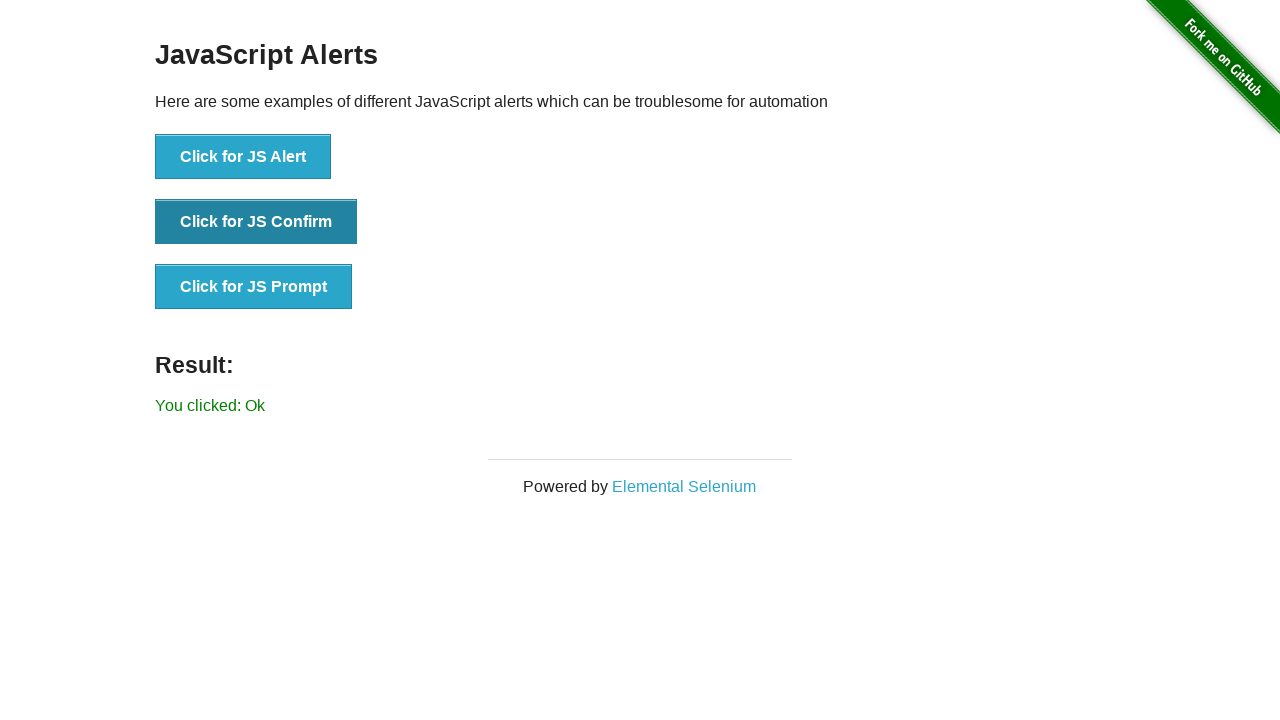

Clicked button to trigger confirm dialog again, which was dismissed at (256, 222) on button[onclick='jsConfirm()']
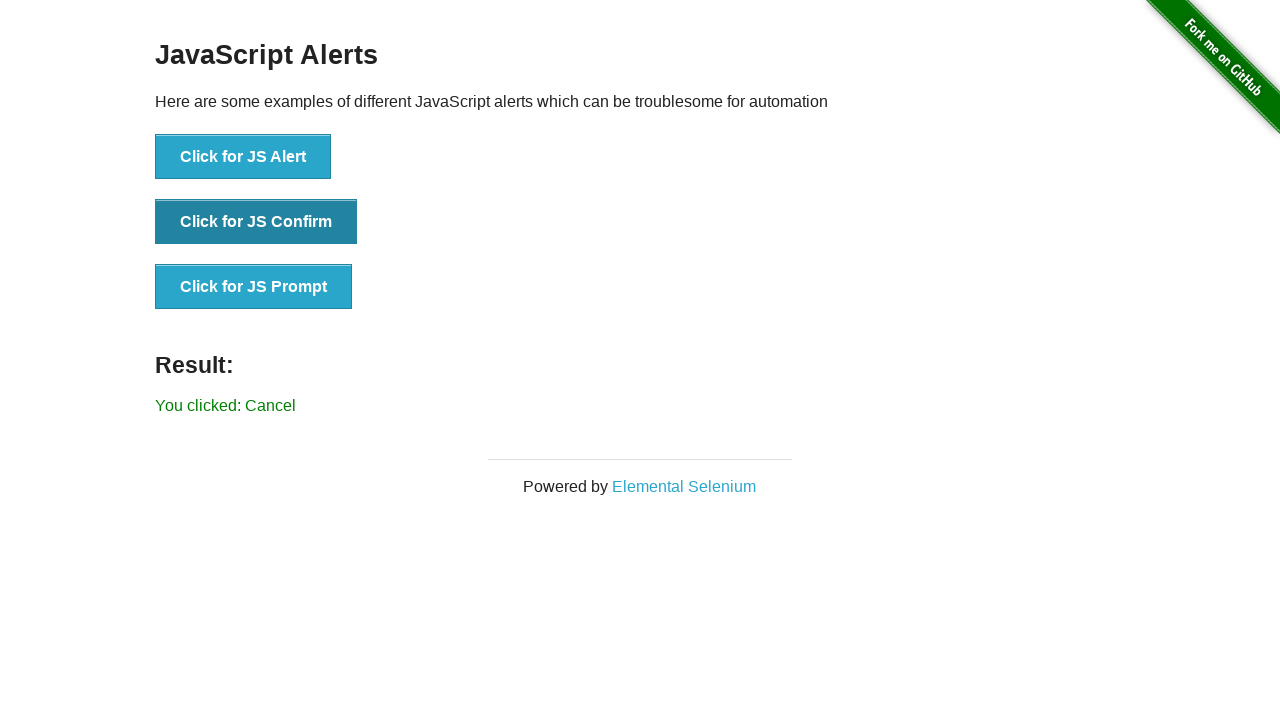

Result text updated after dismissing confirm dialog
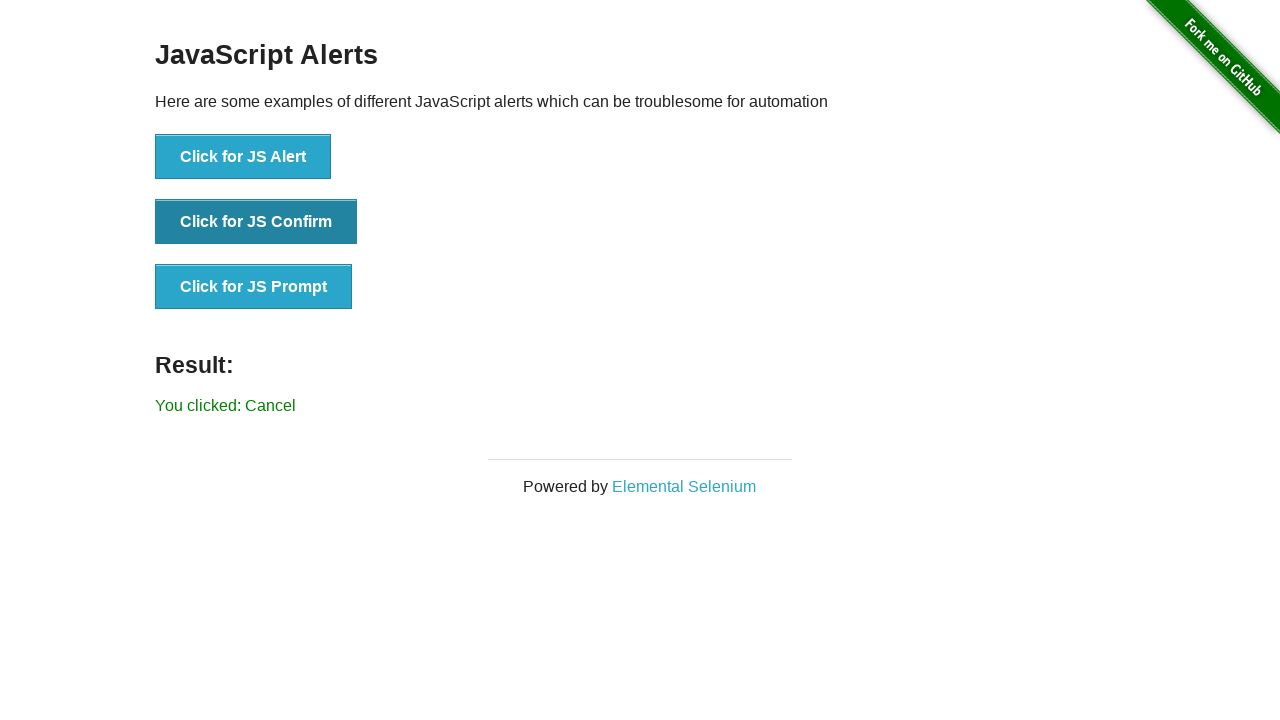

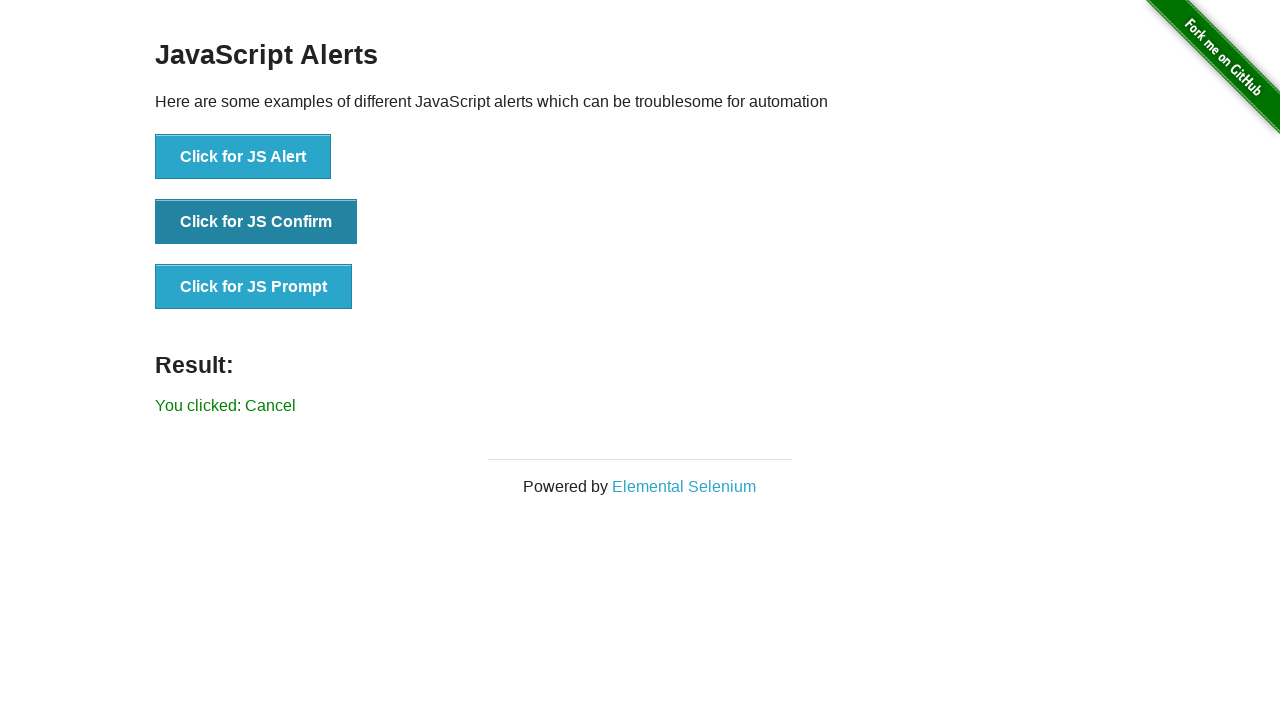